Navigates to BrowserStack homepage and maximizes the browser window

Starting URL: https://www.browserstack.com/

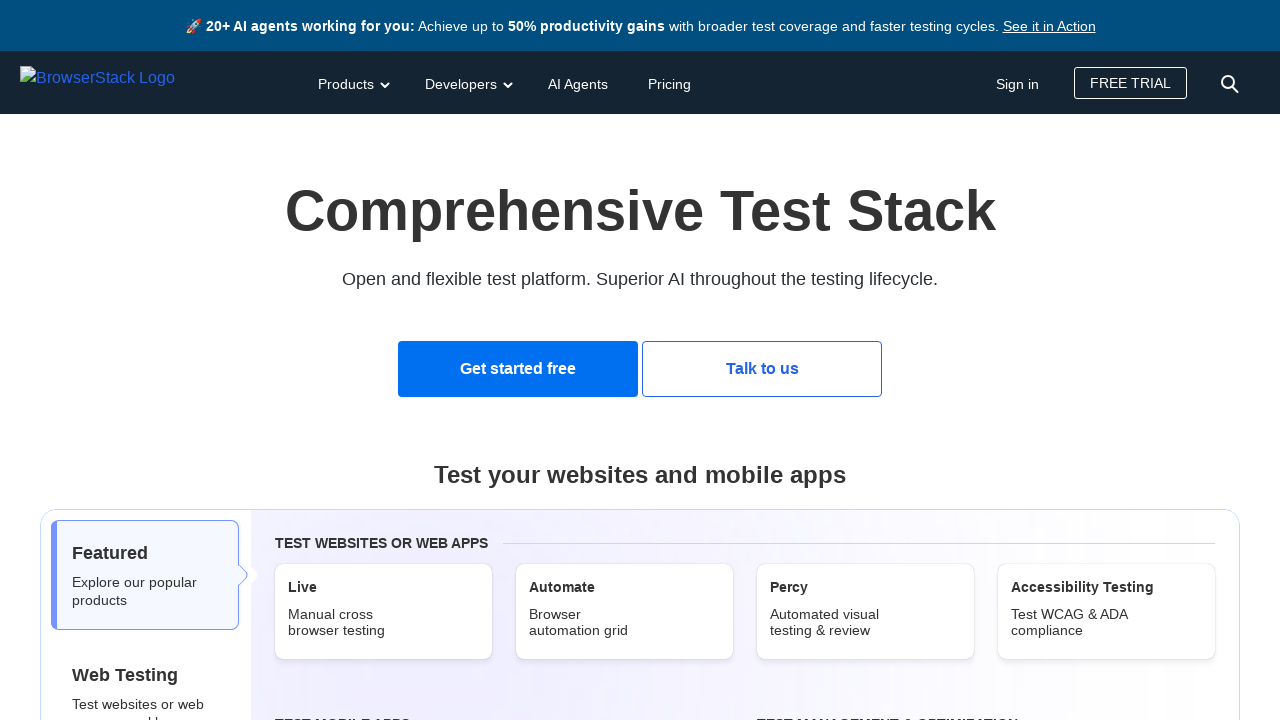

Navigated to BrowserStack homepage
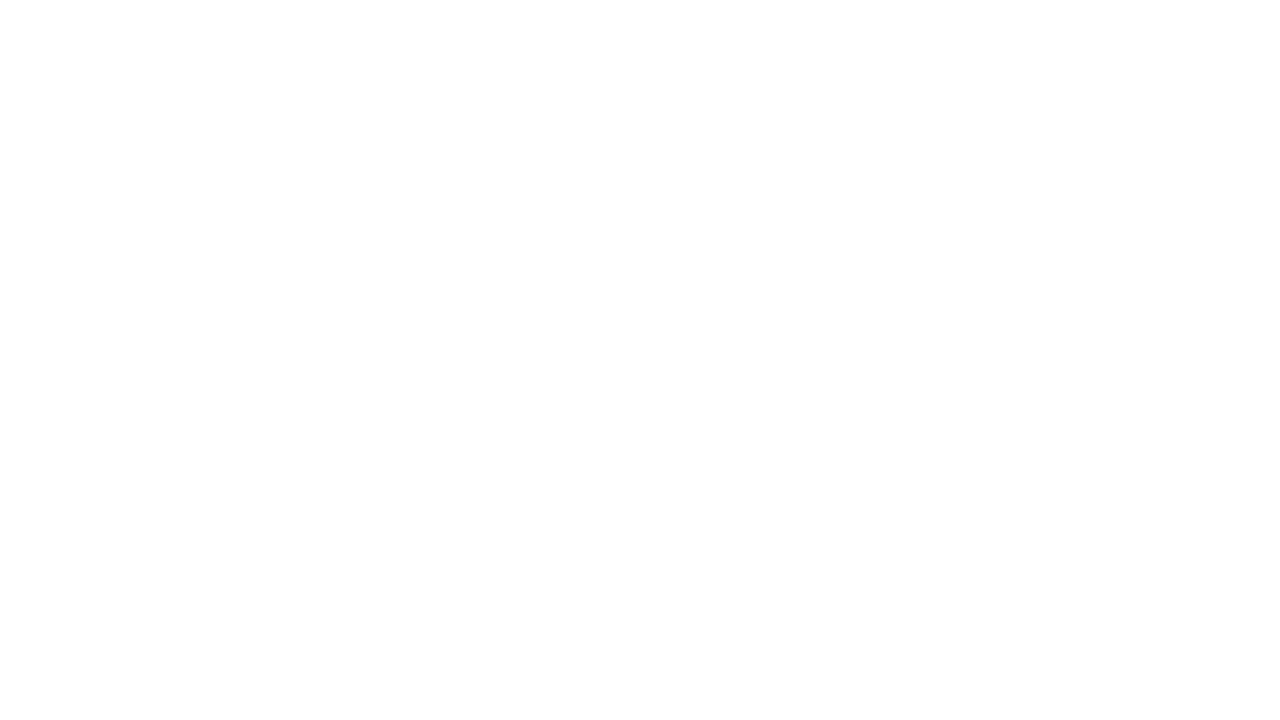

Maximized browser window to 1920x1080
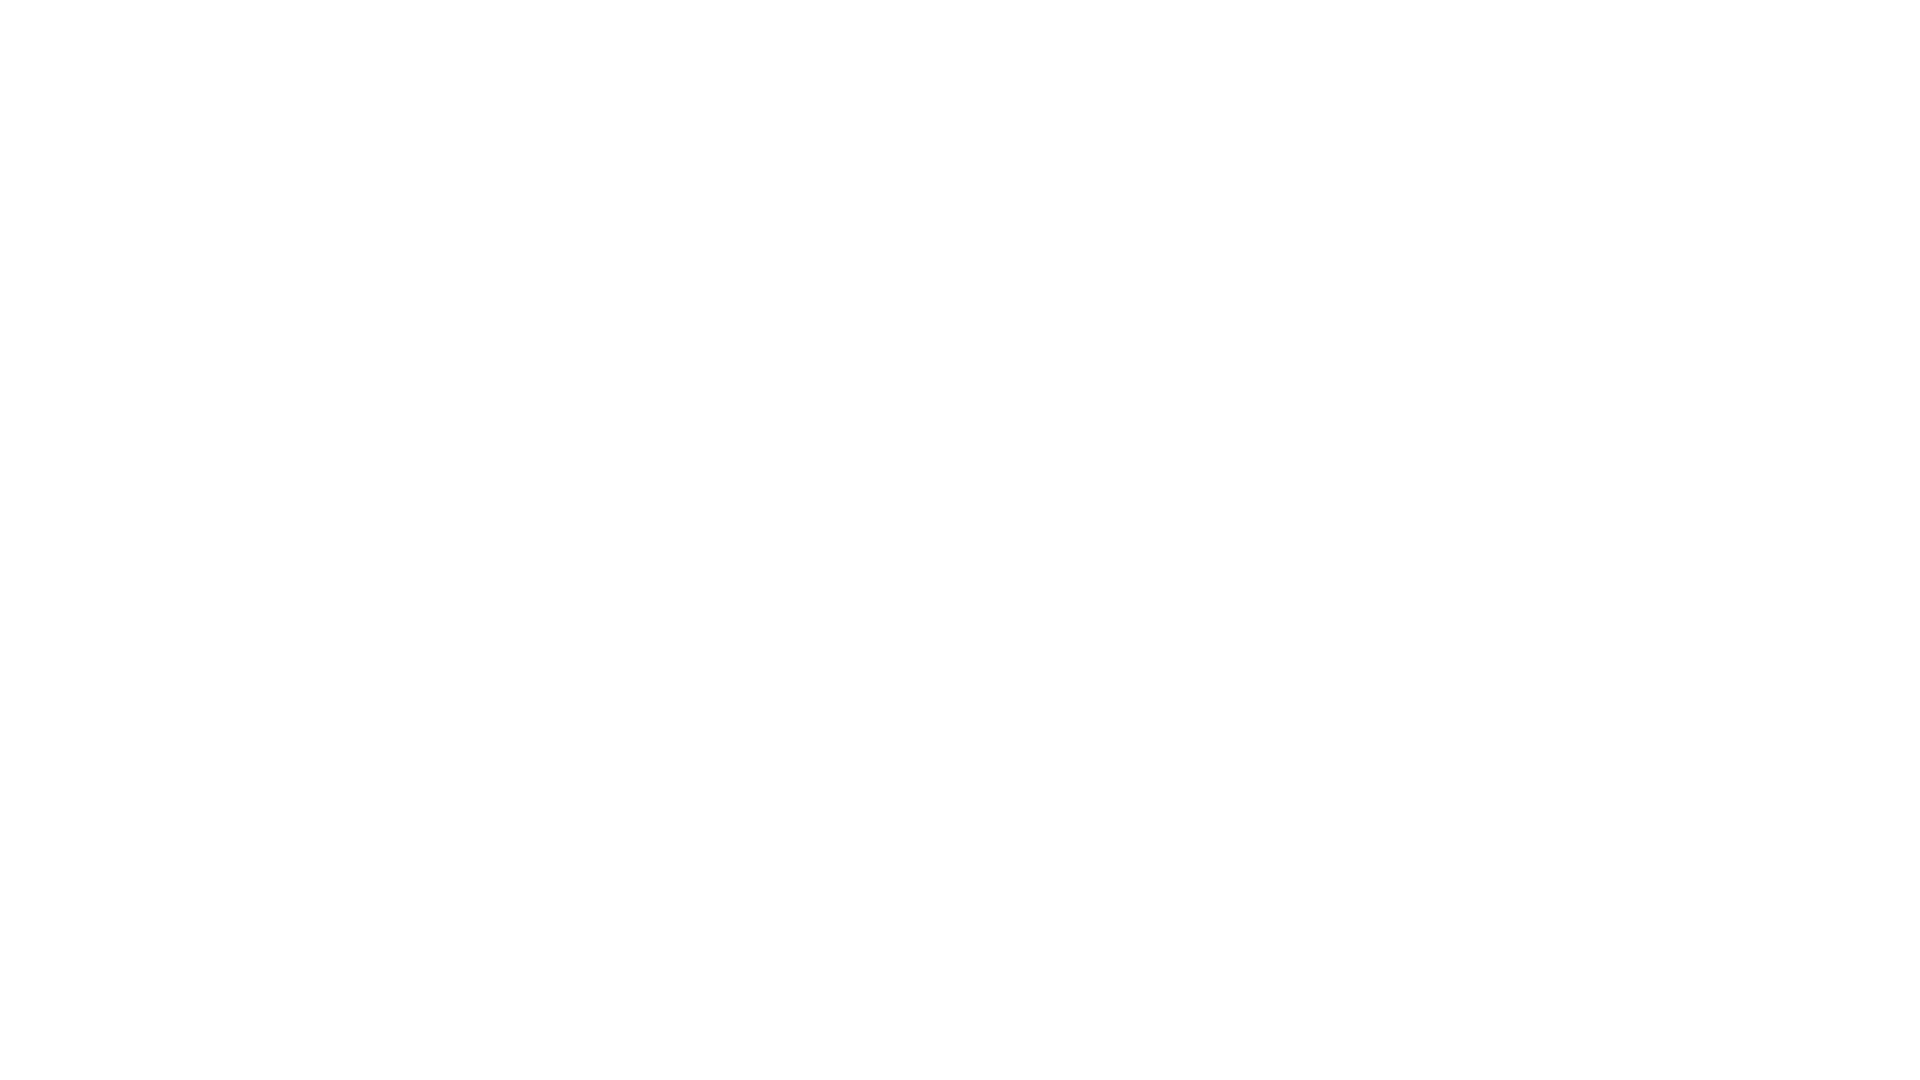

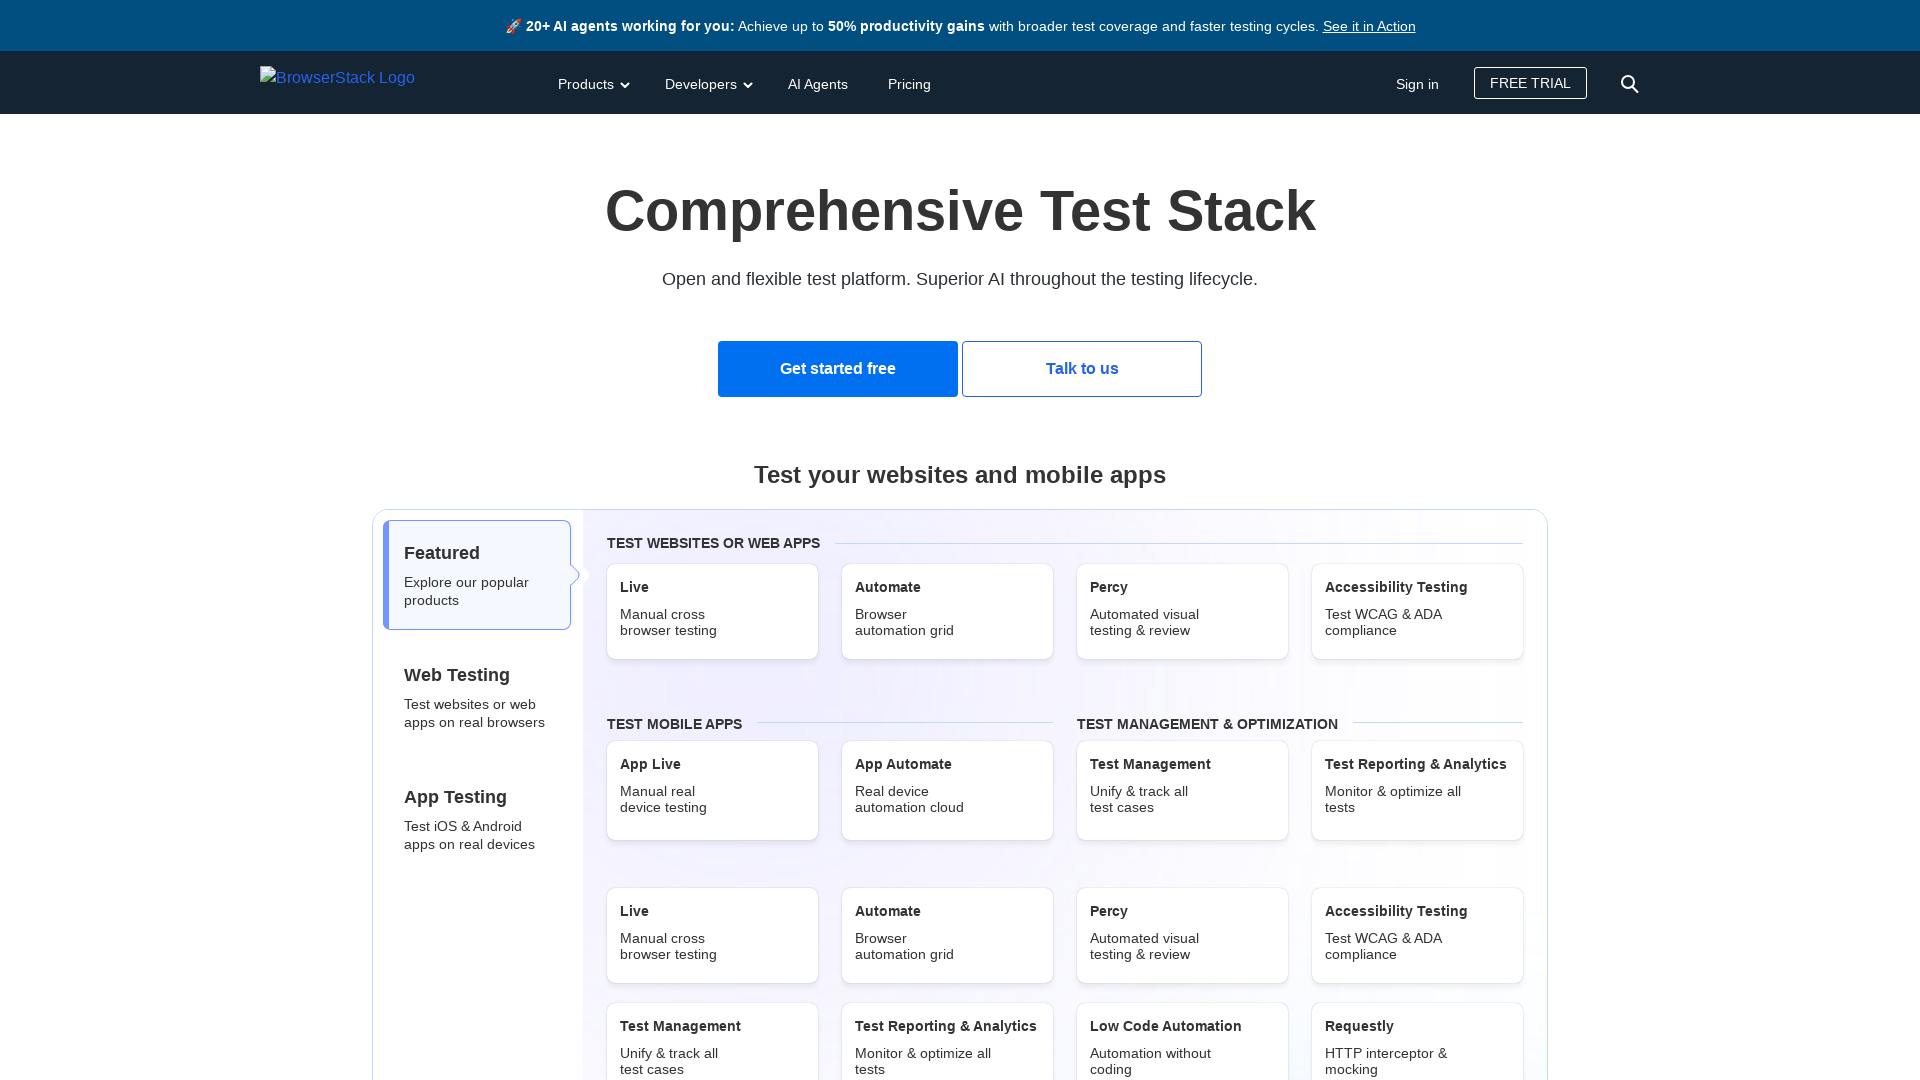